Tests the jQuery UI resizable component by resizing an element multiple times using the resize handle

Starting URL: https://jqueryui.com/

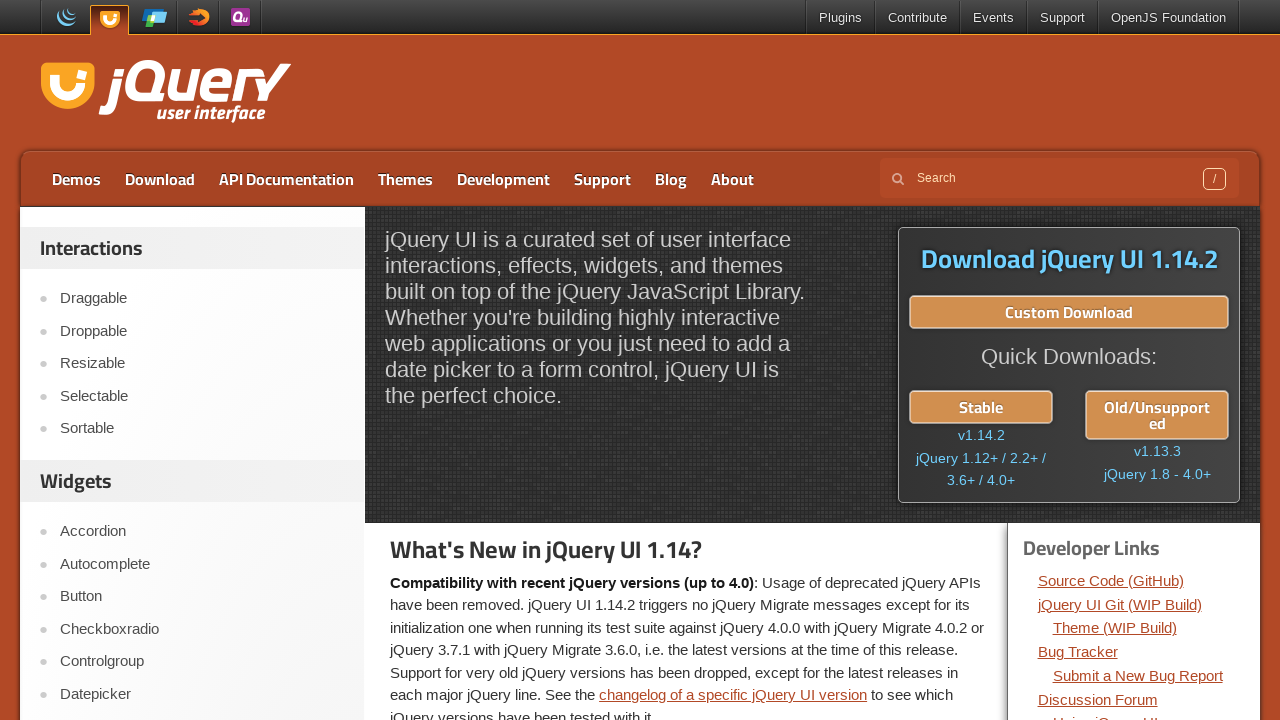

Clicked on resizable component link at (202, 364) on a[href='https://jqueryui.com/resizable/']
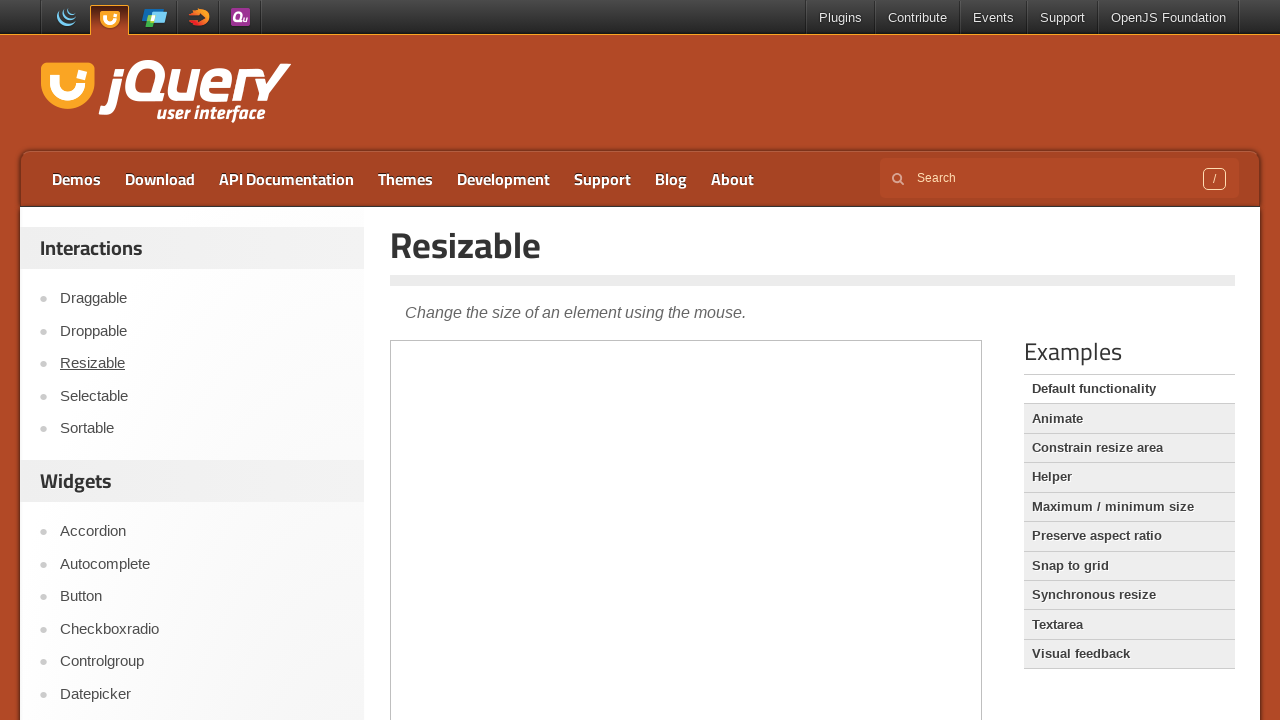

Located demo iframe for resizable element
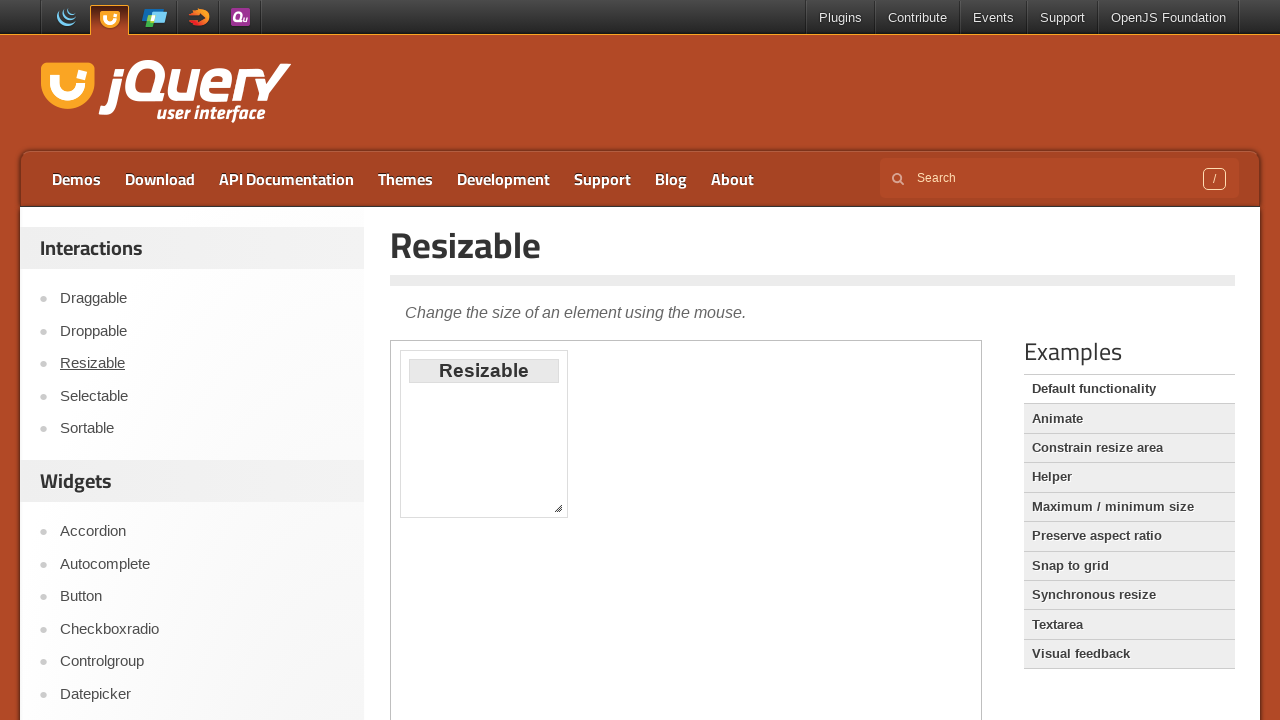

Located resize handle element
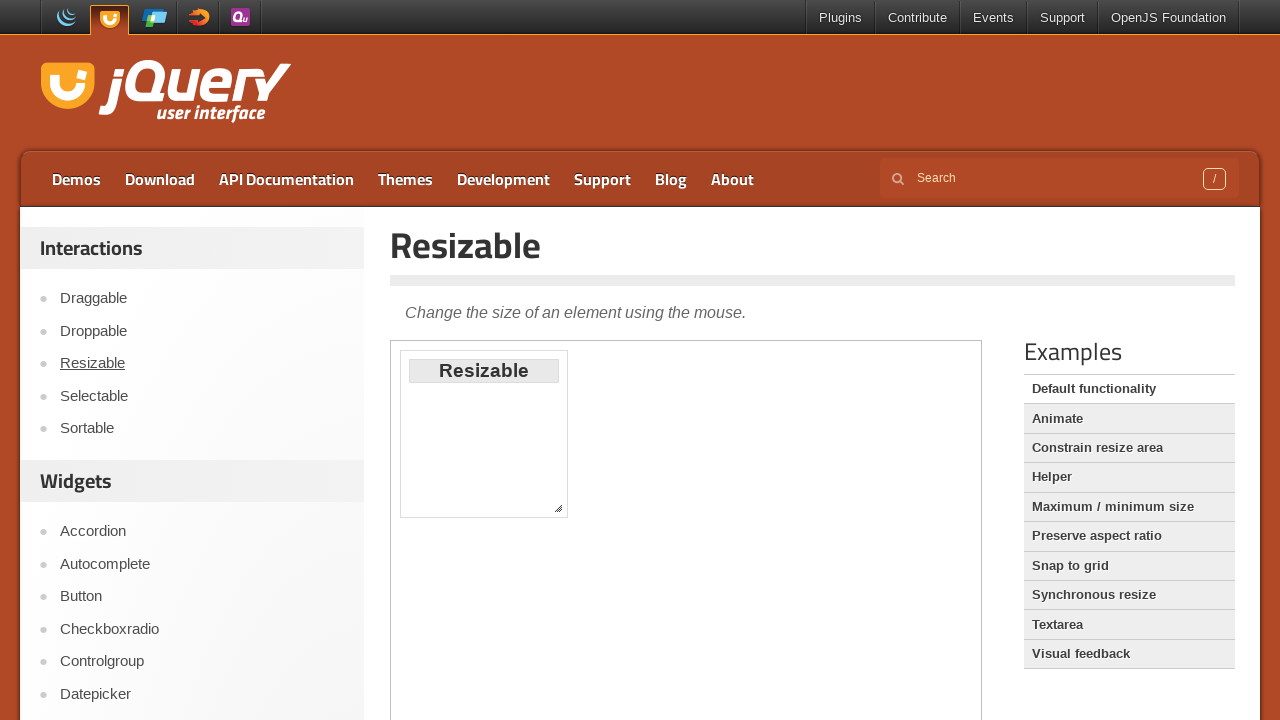

Hovered over resize handle at (558, 508) on iframe.demo-frame >> internal:control=enter-frame >> xpath=//*[@id='resizable']/
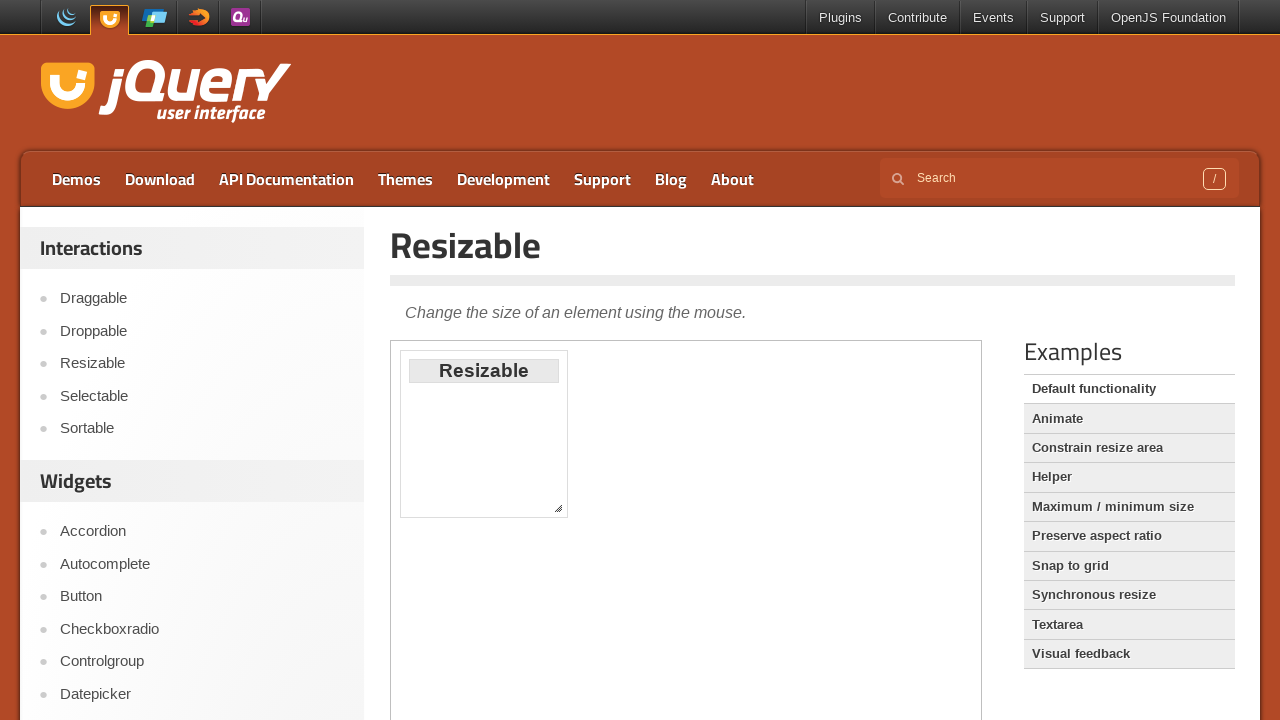

Pressed mouse button down on resize handle at (558, 508)
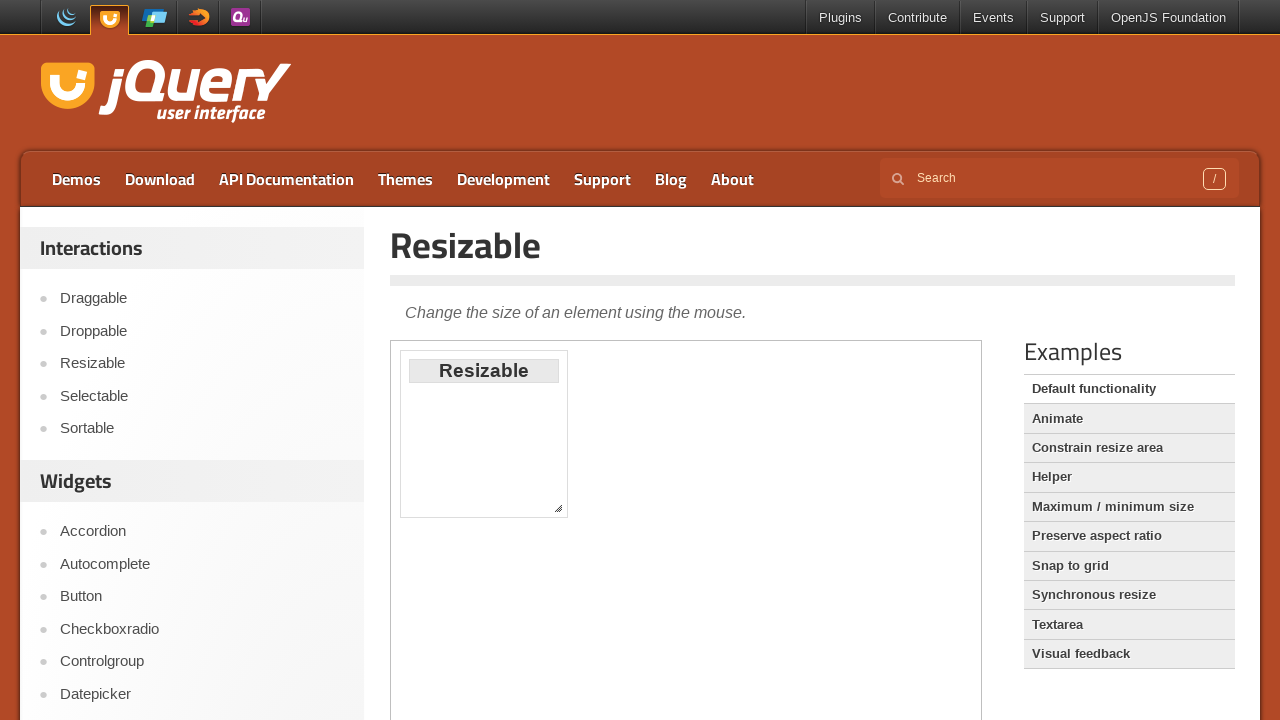

Moved mouse to position (50, 50) to resize element at (50, 50)
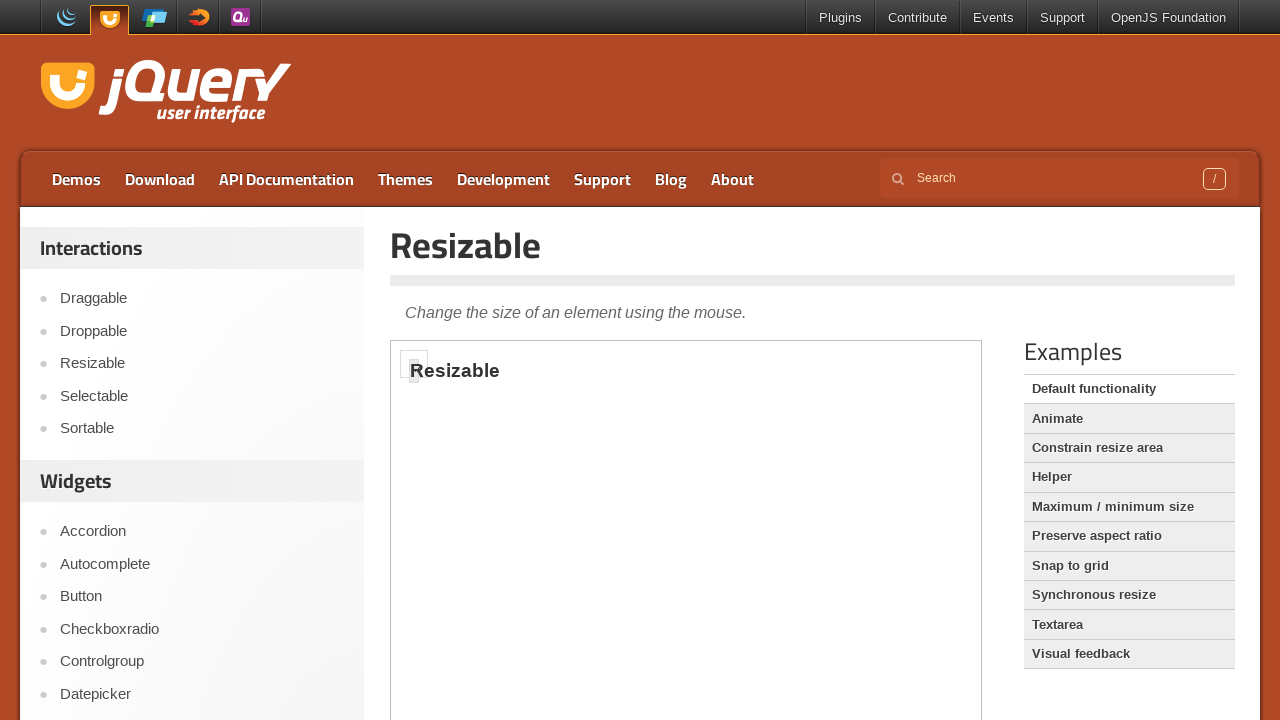

Released mouse button to complete first resize at (50, 50)
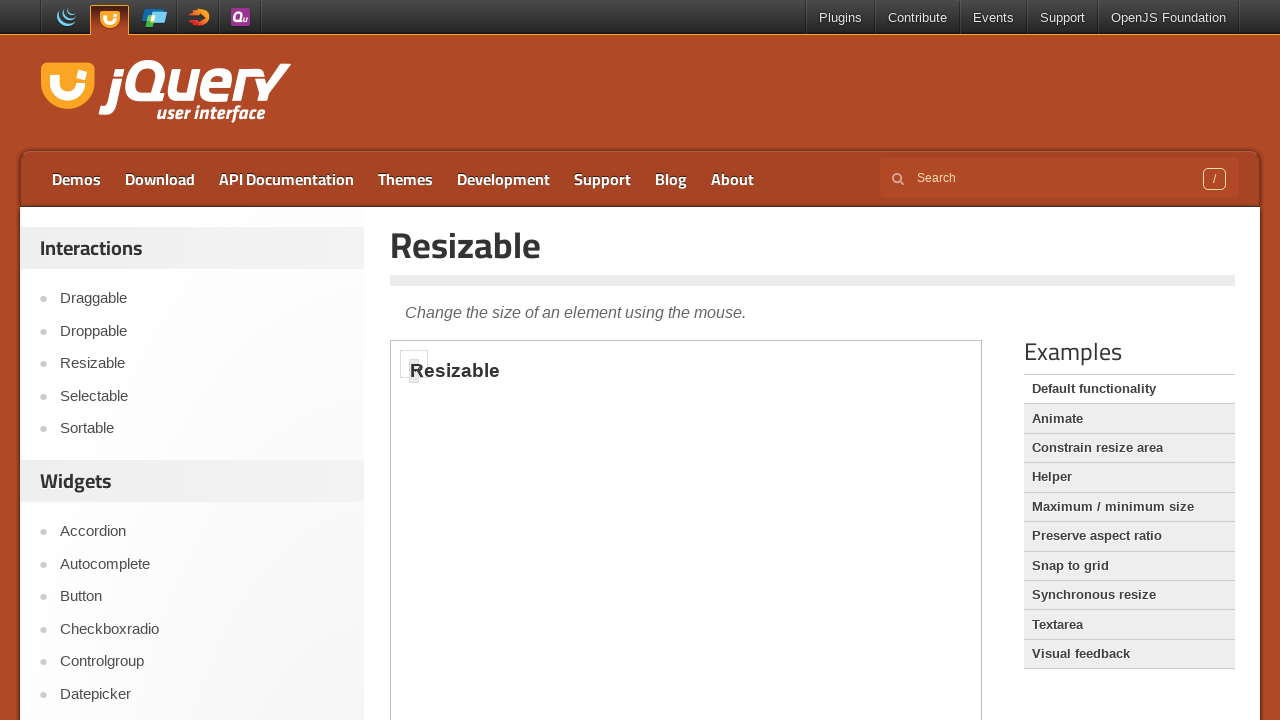

Hovered over resize handle again for second resize at (418, 368) on iframe.demo-frame >> internal:control=enter-frame >> xpath=//*[@id='resizable']/
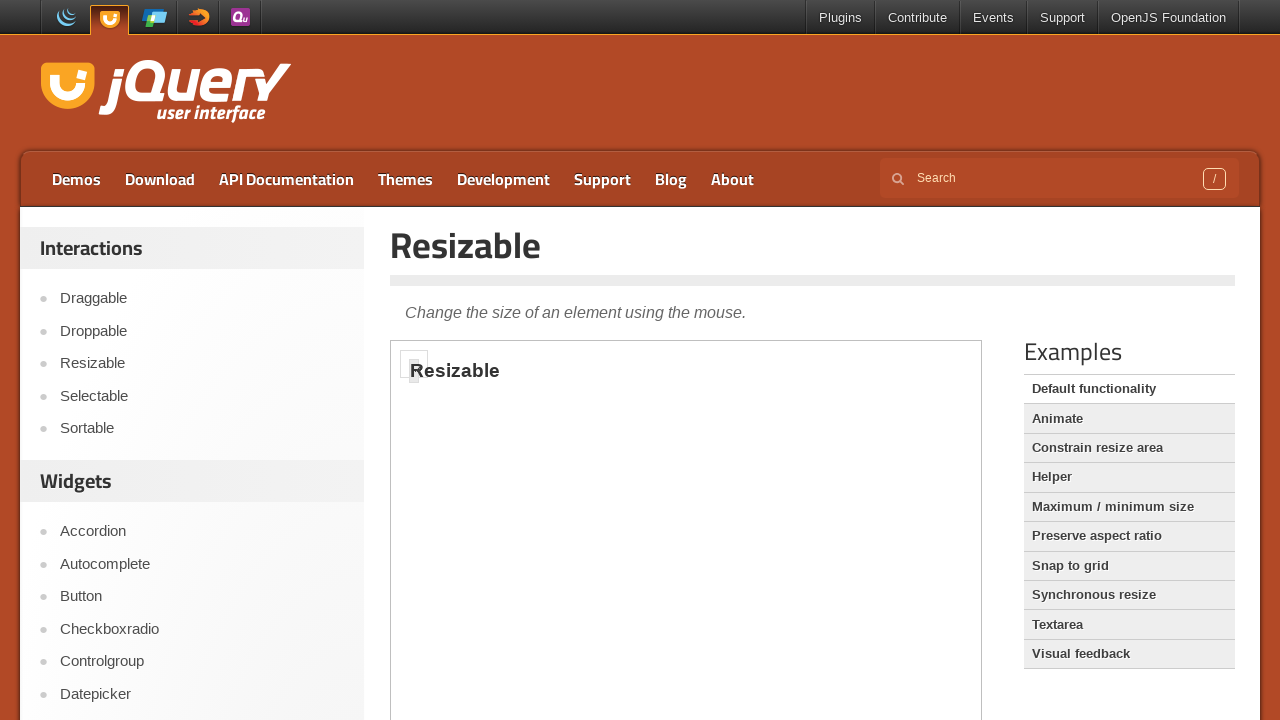

Pressed mouse button down on resize handle for second time at (418, 368)
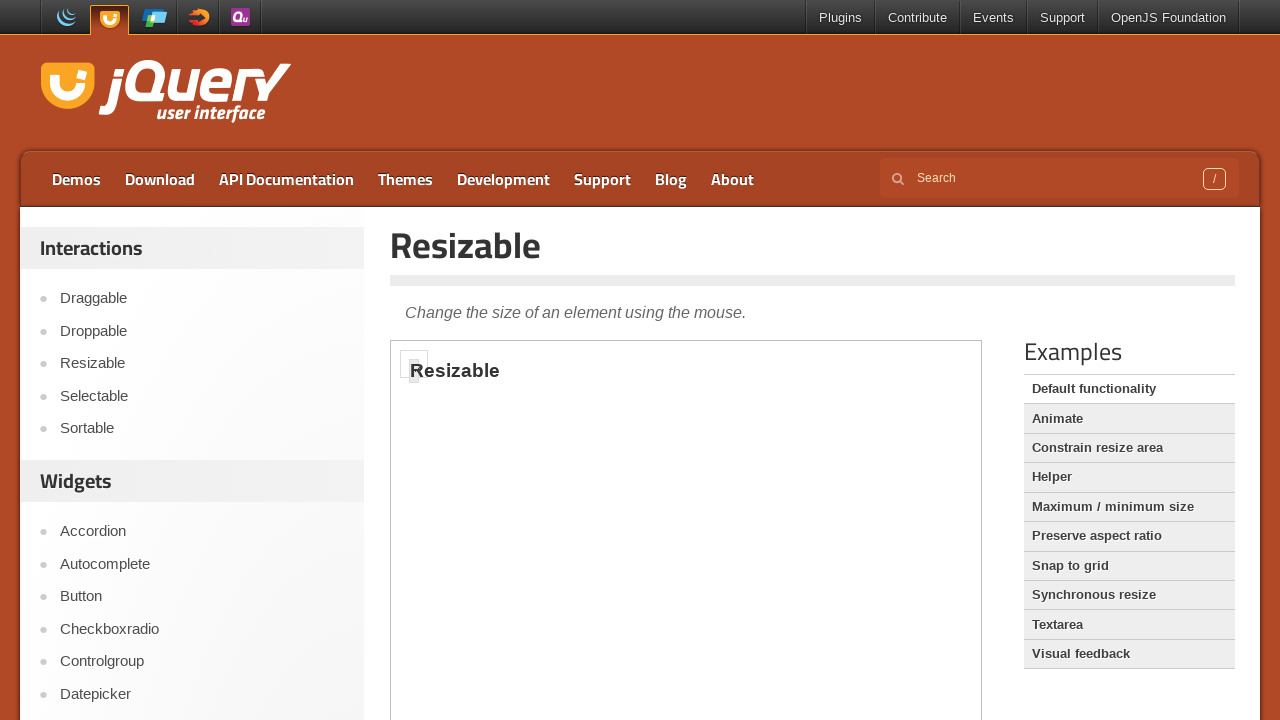

Moved mouse to position (100, 100) for second resize at (100, 100)
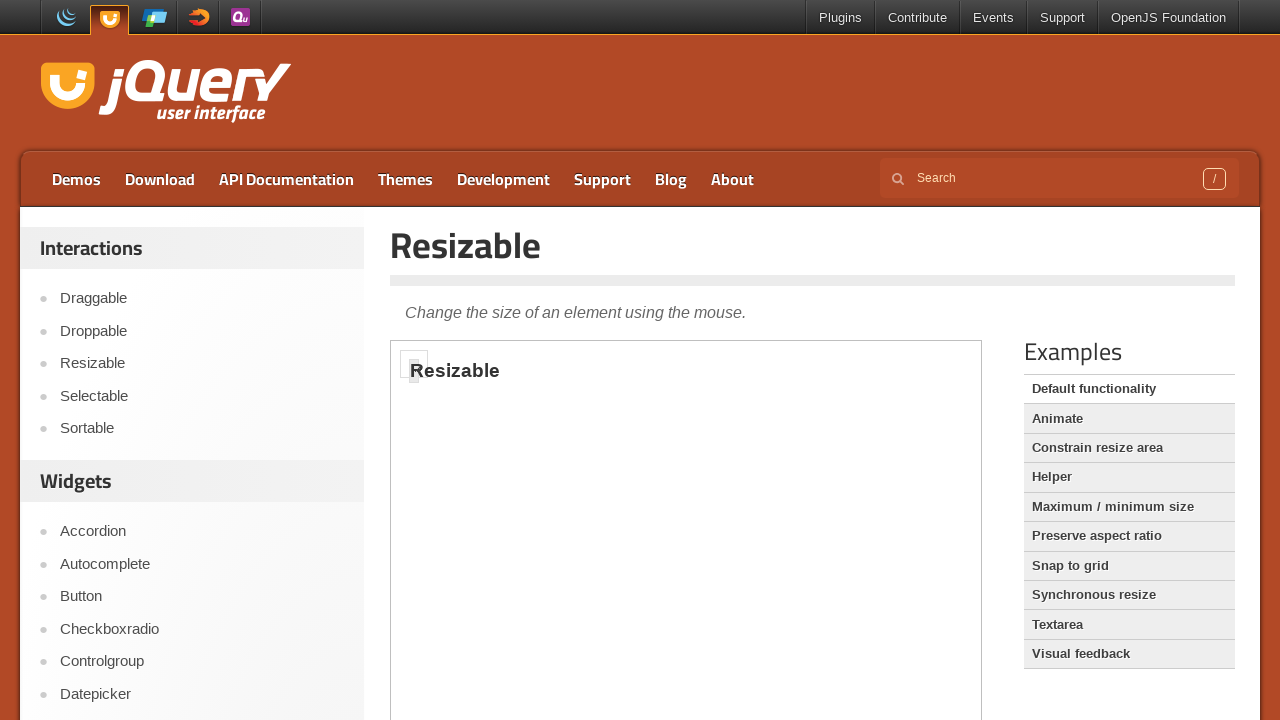

Released mouse button to complete second resize at (100, 100)
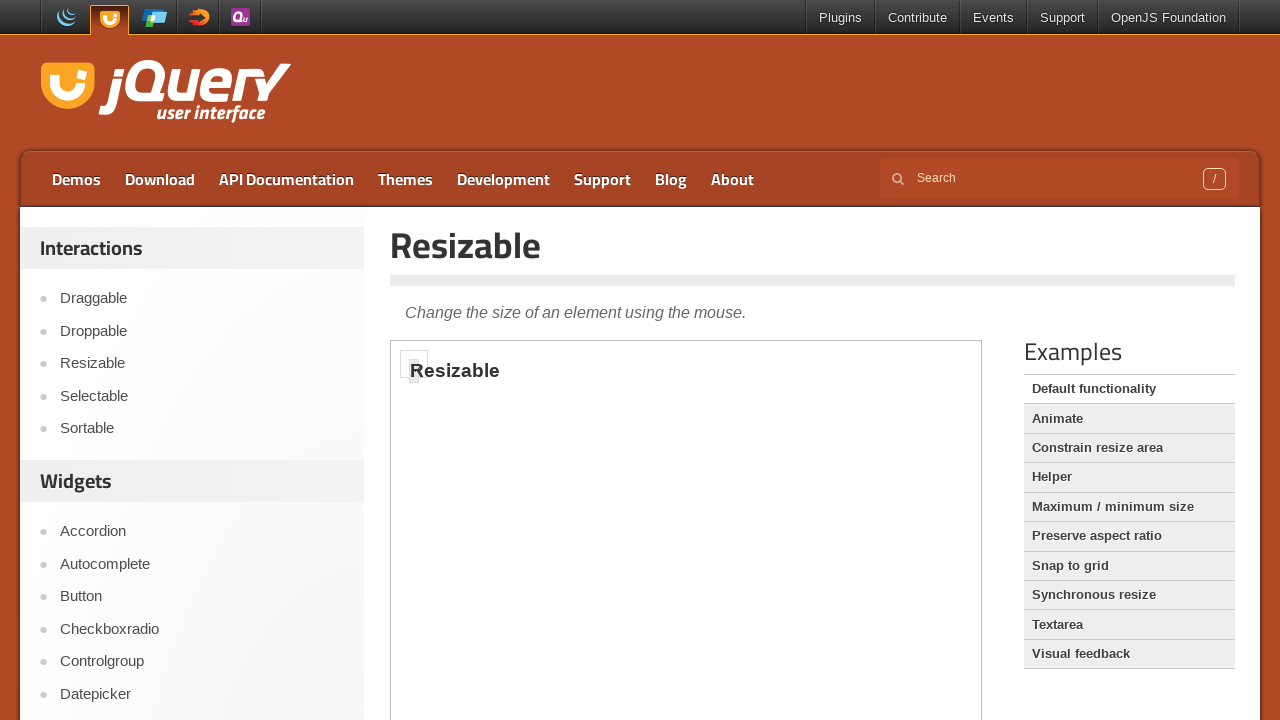

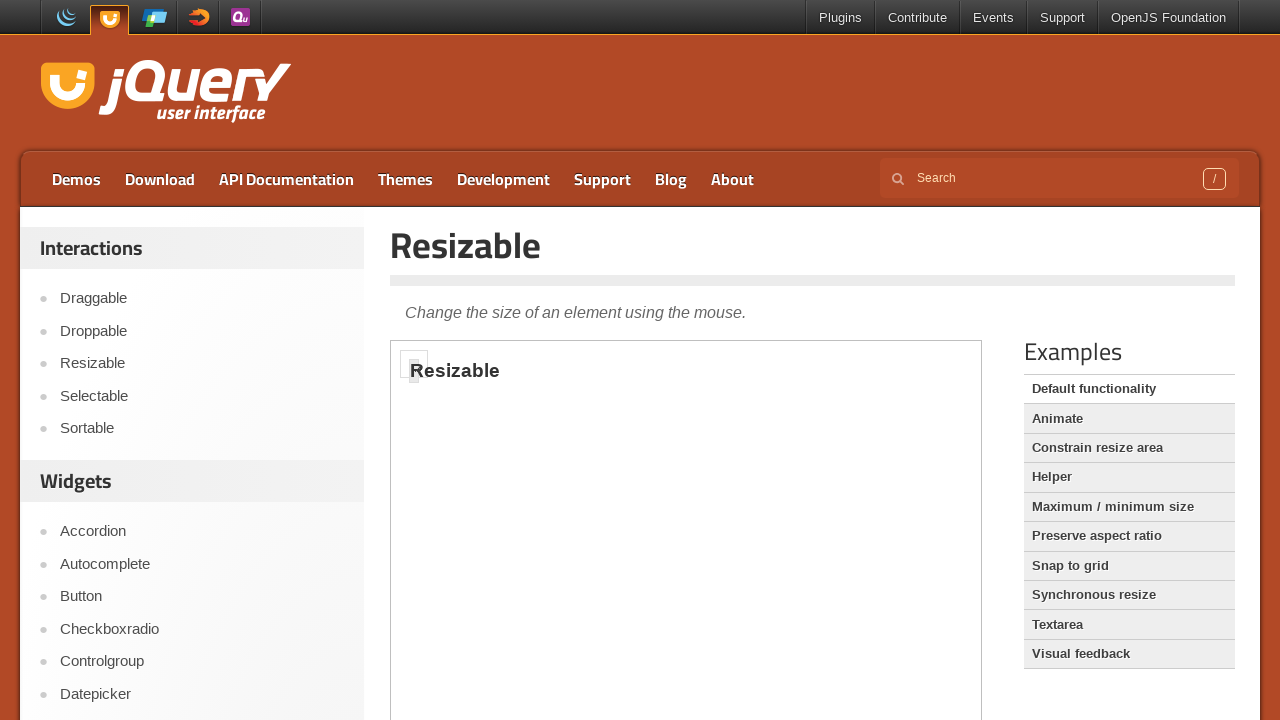